Tests the bank manager login functionality by clicking the Bank Manager Login button on the demo banking site.

Starting URL: https://www.globalsqa.com/angularJs-protractor/BankingProject/#/login

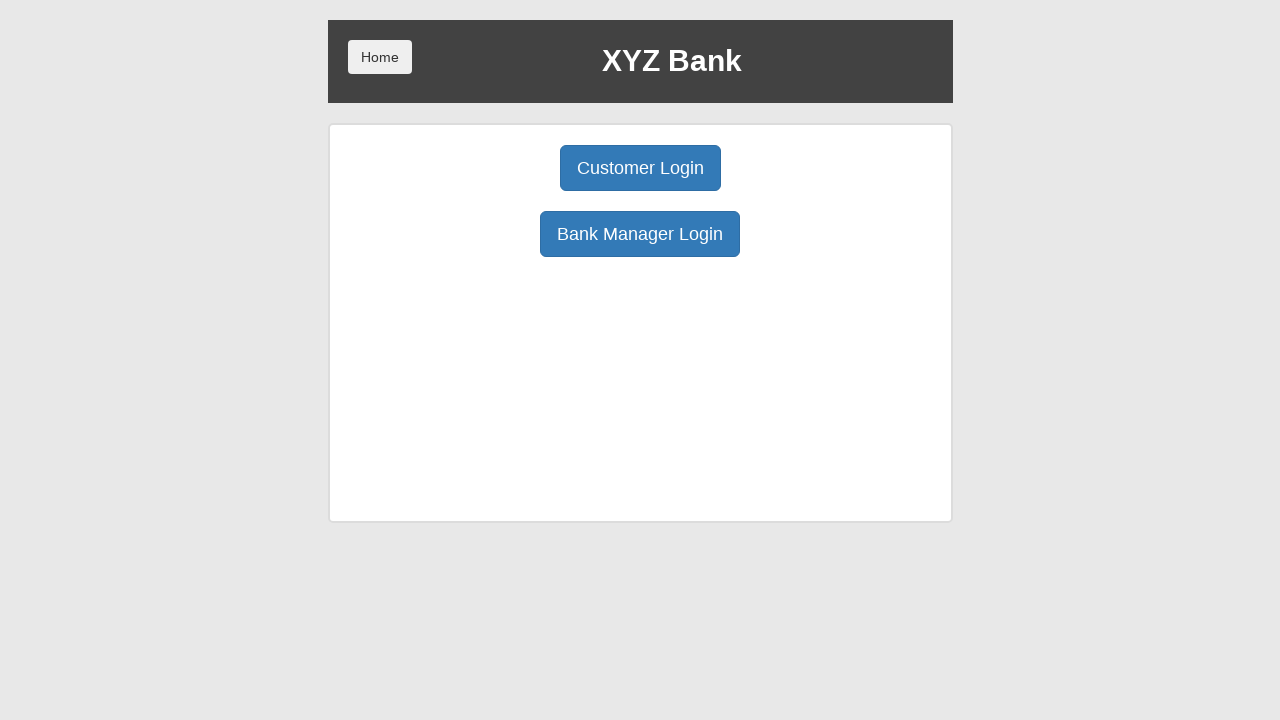

Bank Manager Login button selector loaded
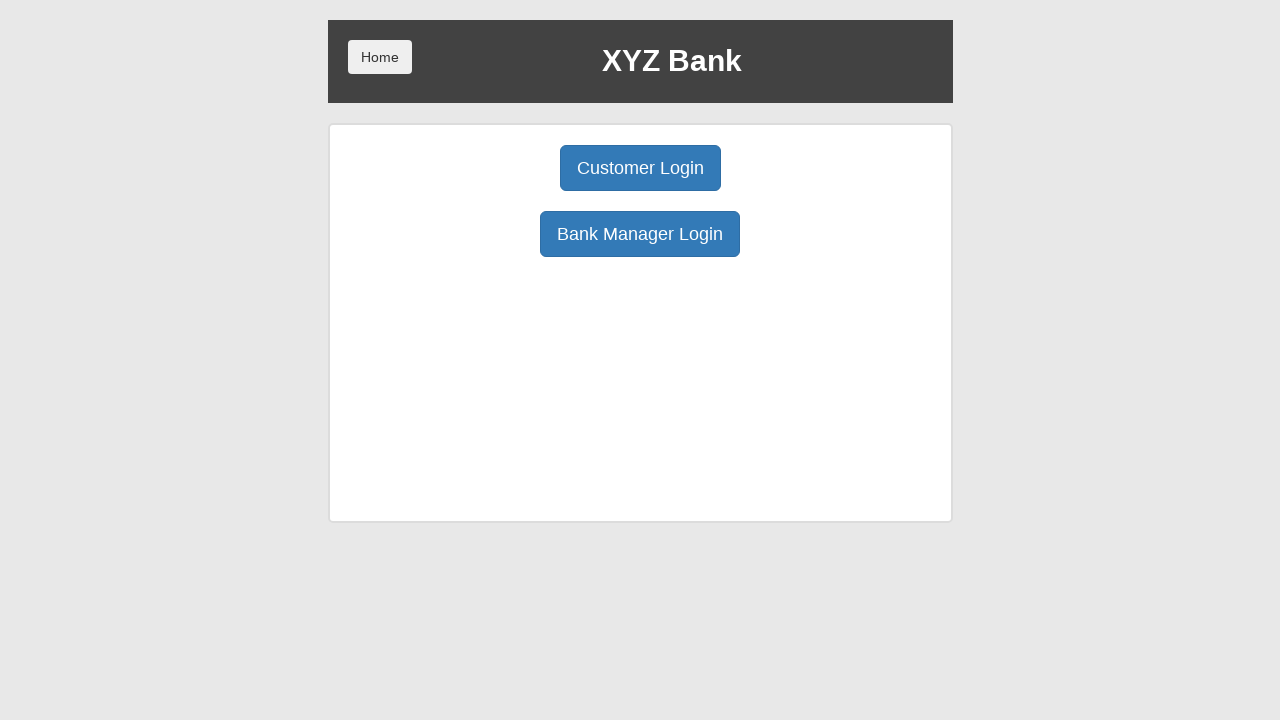

Clicked Bank Manager Login button at (640, 234) on xpath=/html/body/div/div/div[2]/div/div[1]/div[2]/button
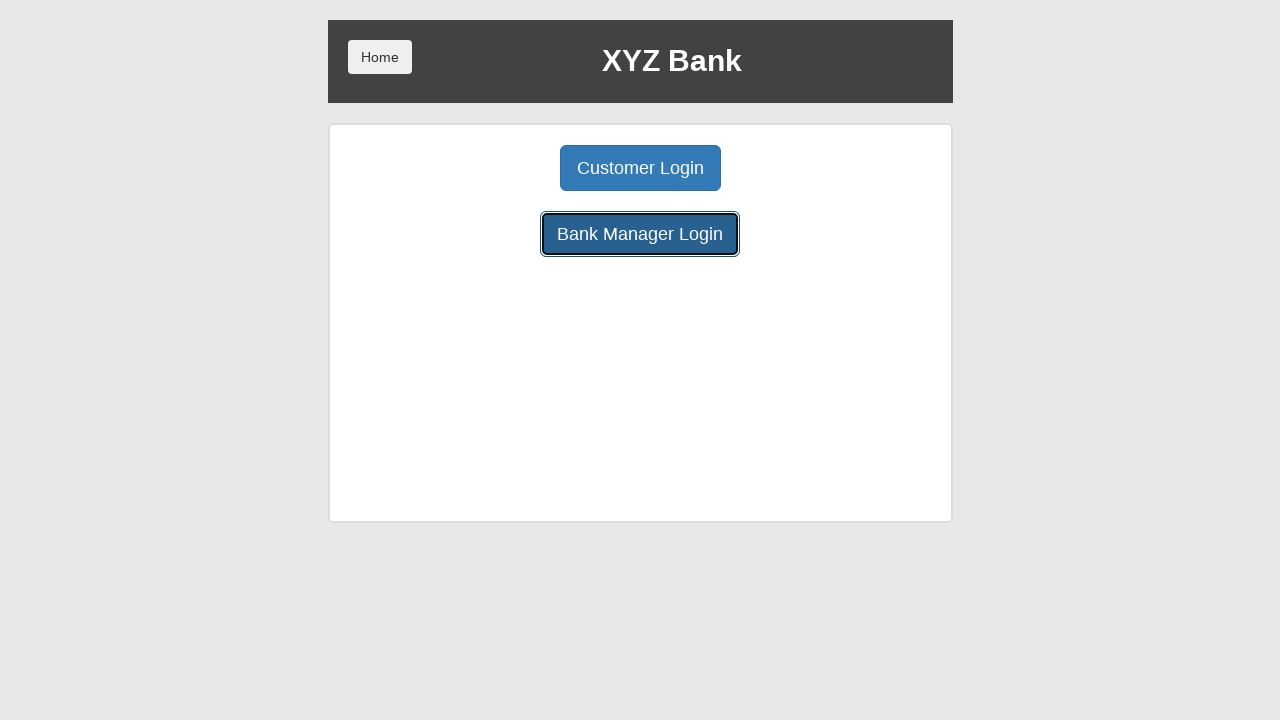

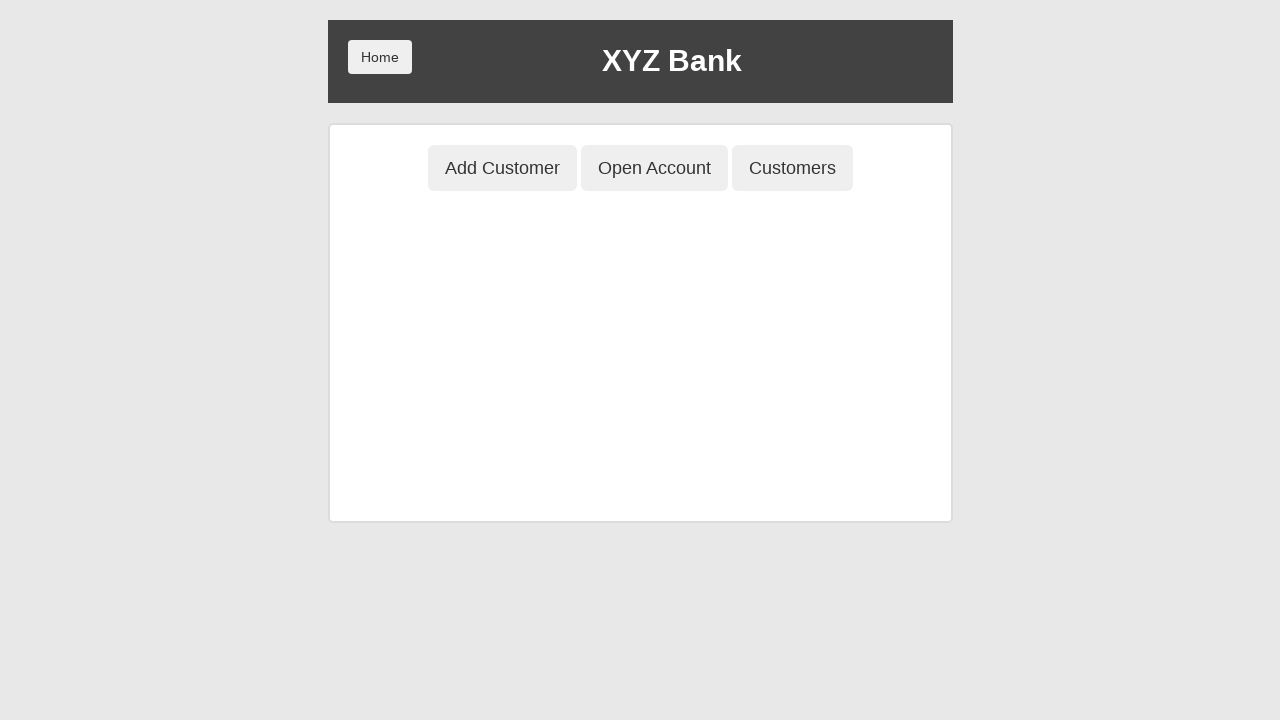